Tests autocomplete functionality by typing "uni" in a search box, selecting "United Kingdom" from the suggestions, clicking submit, and verifying the result contains "United Kingdom".

Starting URL: https://testcenter.techproeducation.com/index.php?page=autocomplete

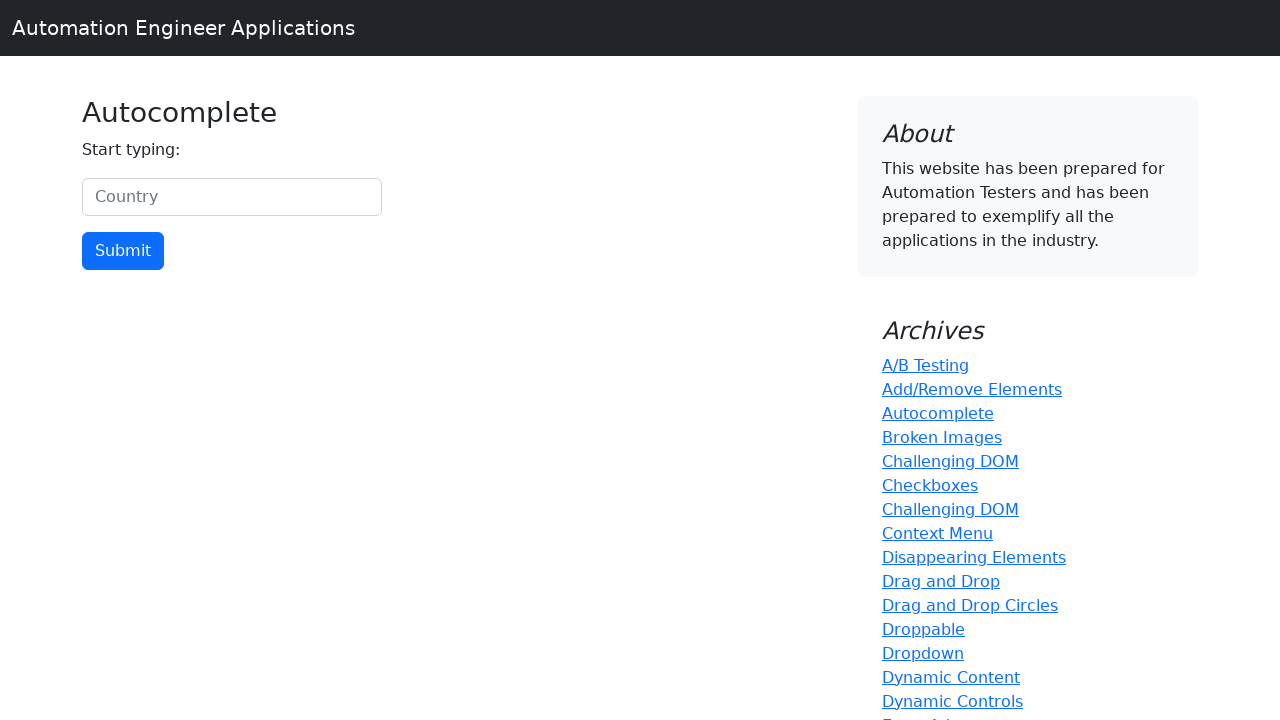

Typed 'uni' in the autocomplete search box on #myCountry
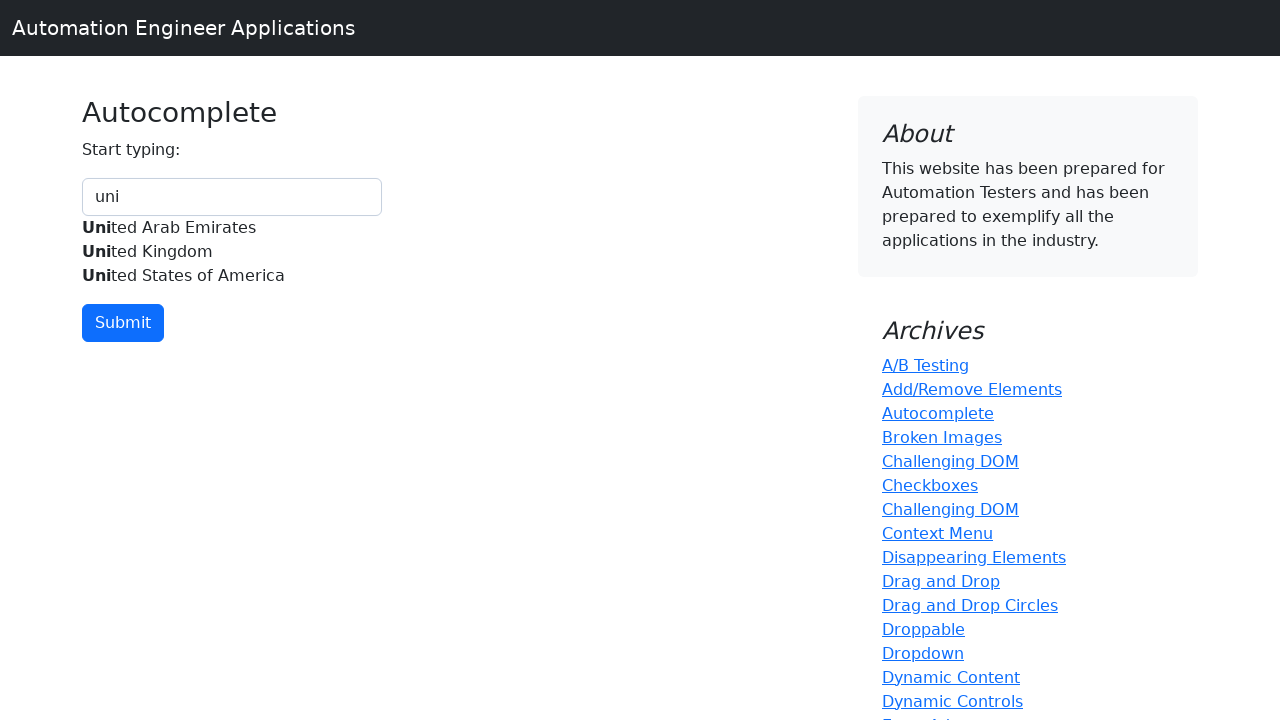

Autocomplete suggestions loaded and 'United Kingdom' option is visible
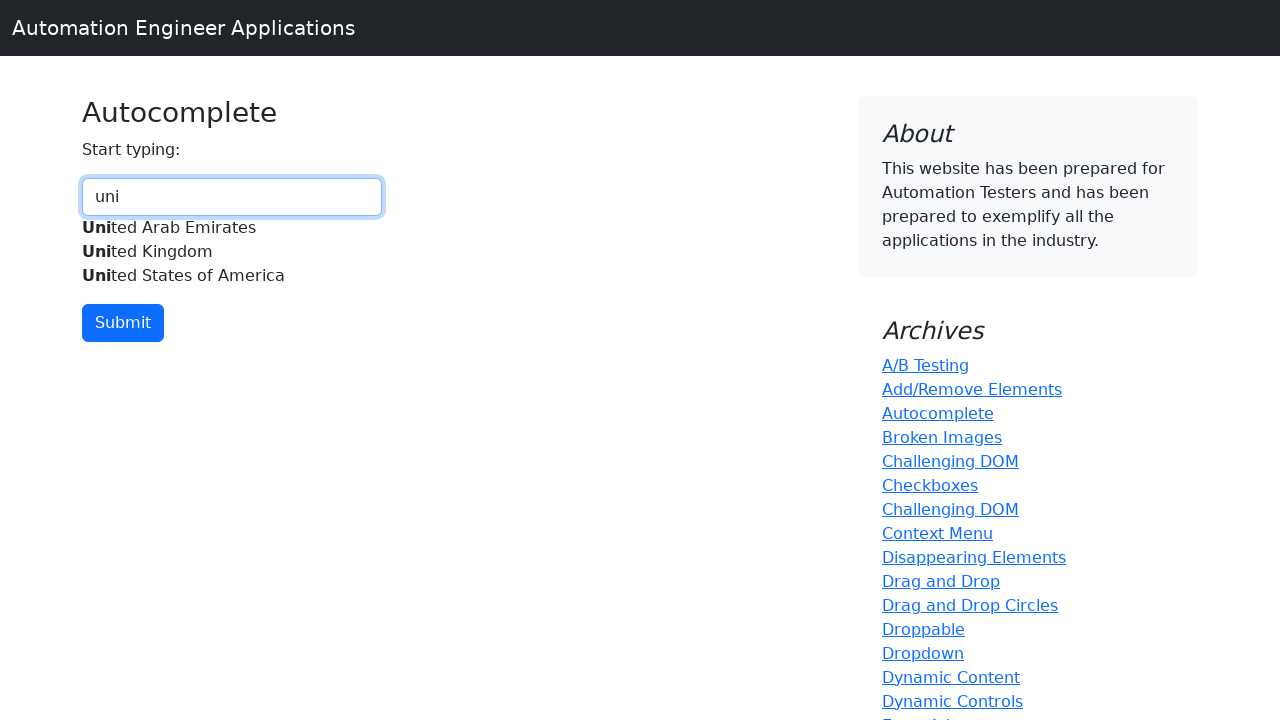

Selected 'United Kingdom' from autocomplete suggestions at (232, 252) on xpath=//div[@id='myCountryautocomplete-list']//*[.='United Kingdom']
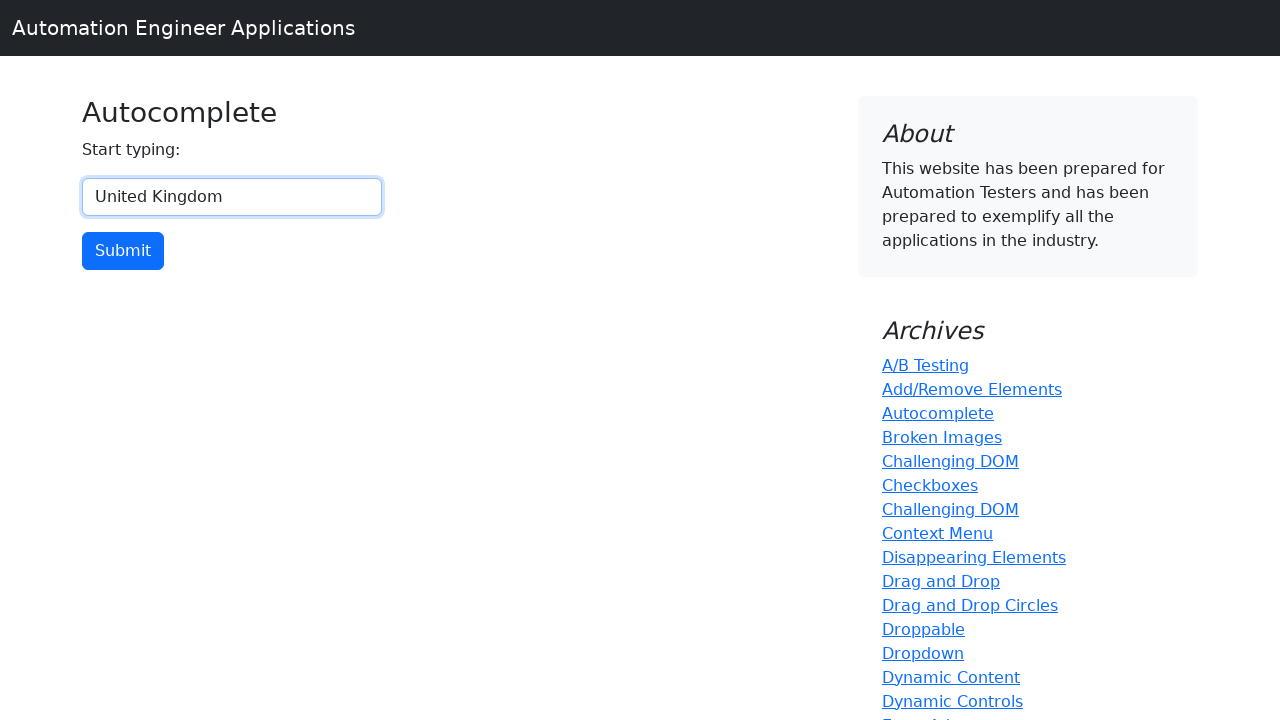

Clicked the submit button at (123, 251) on input[type='button']
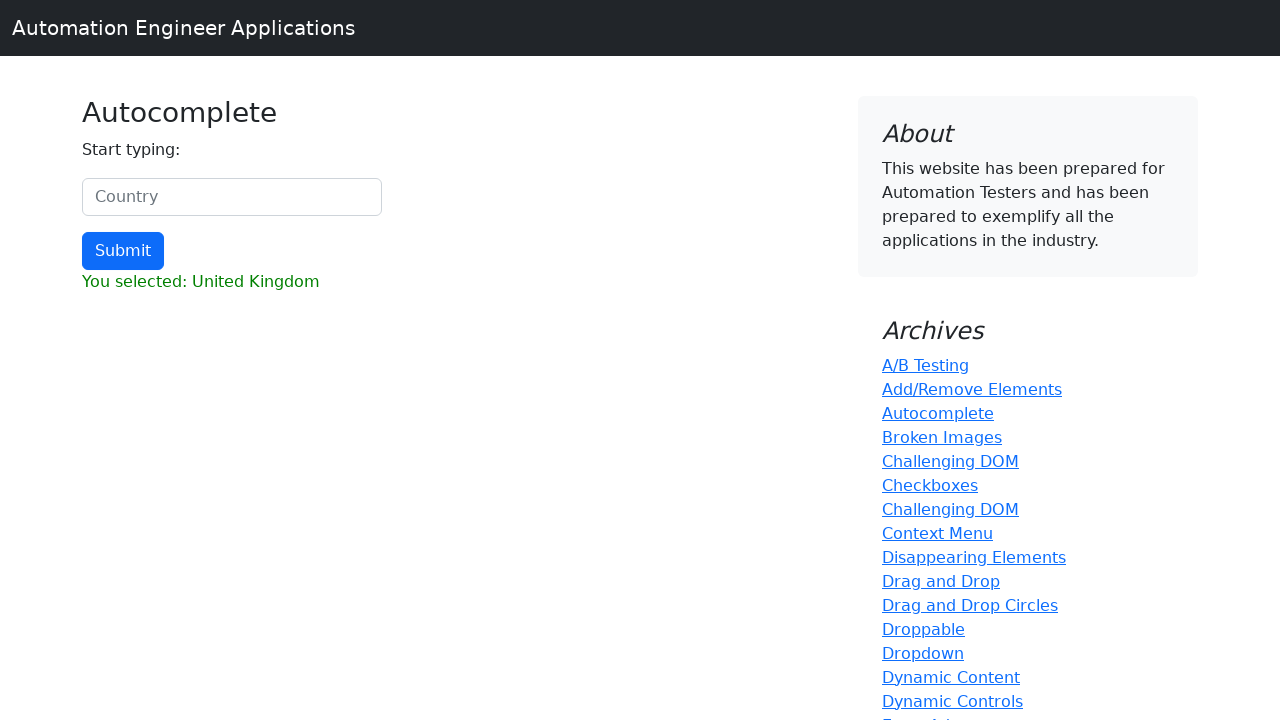

Result page loaded and result element is visible
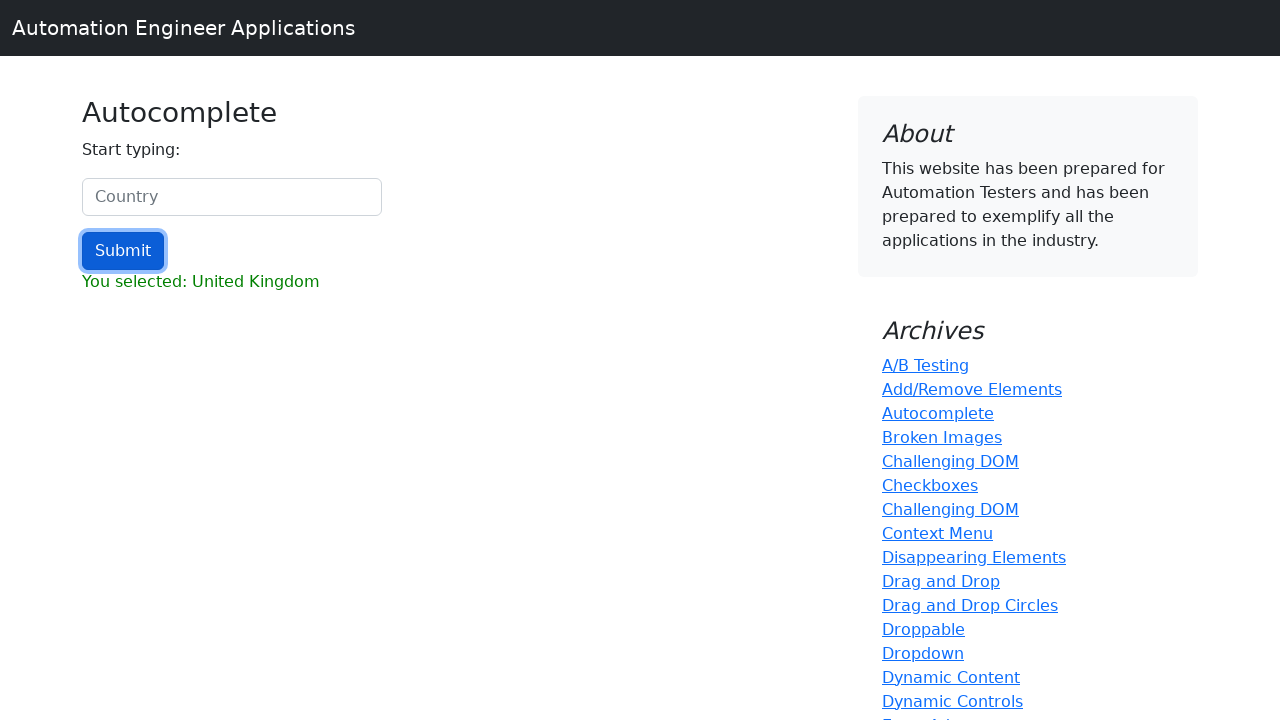

Retrieved result text content
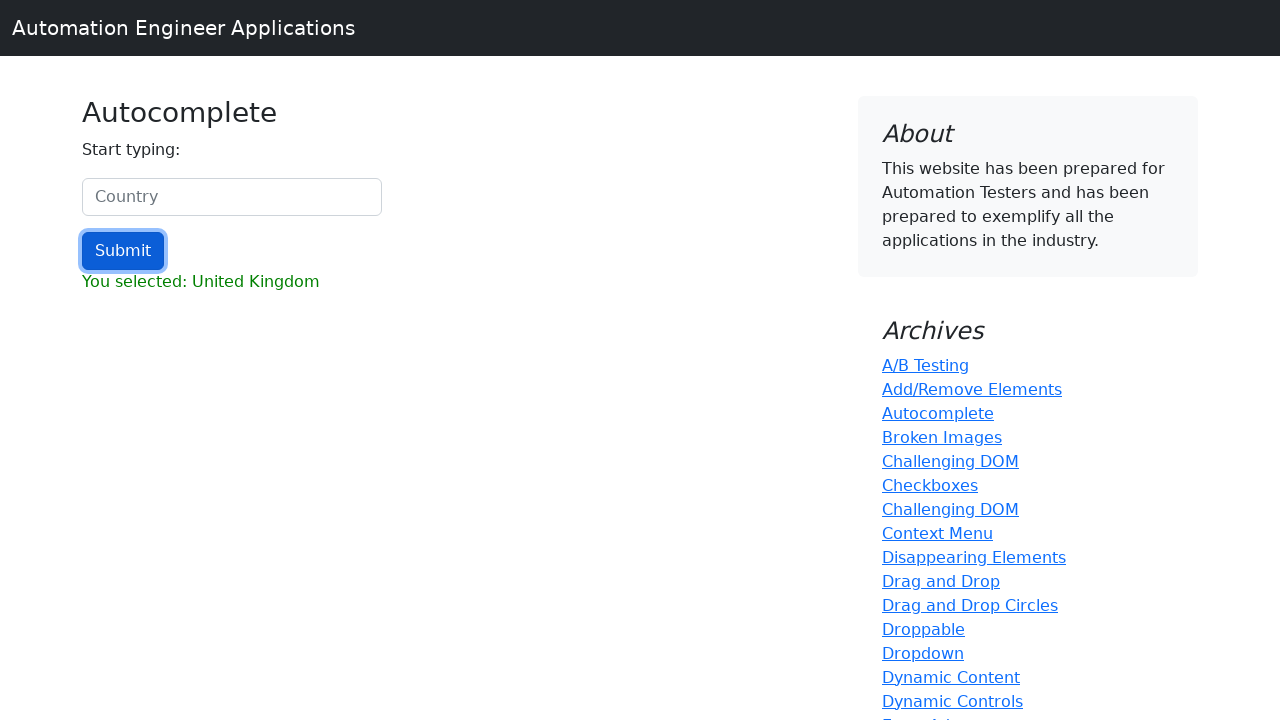

Verified result contains 'United Kingdom' - test passed
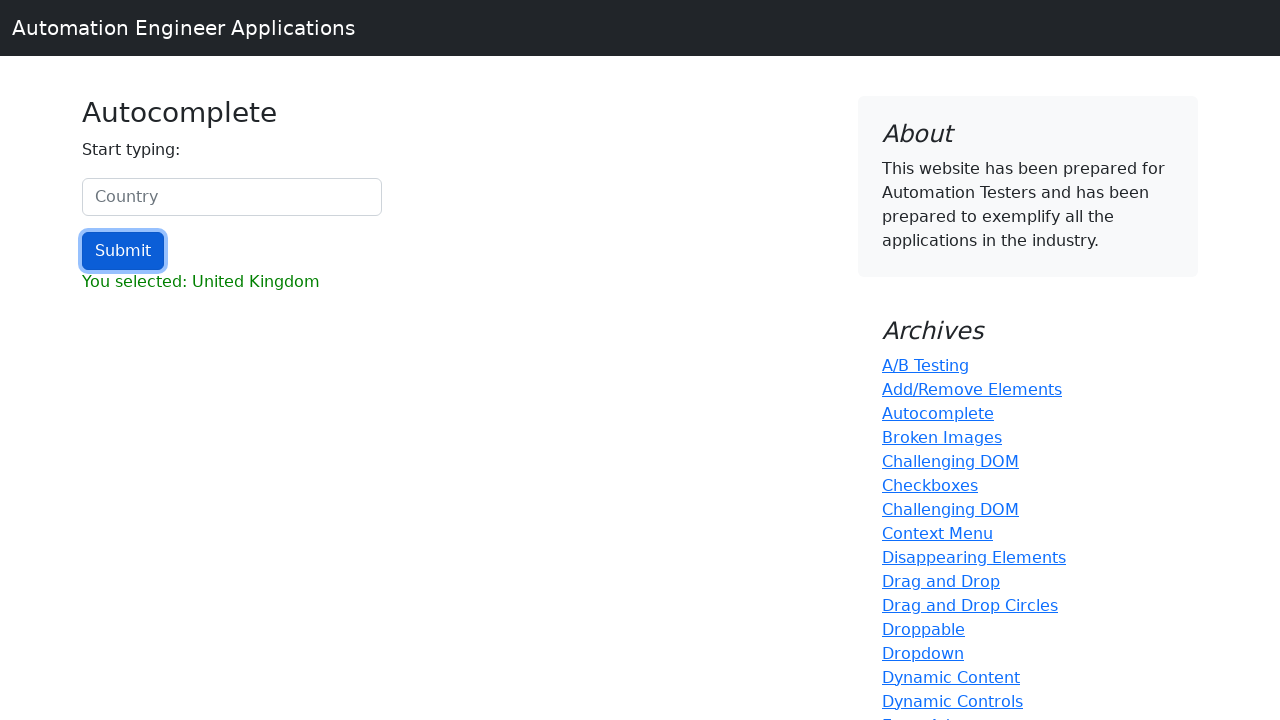

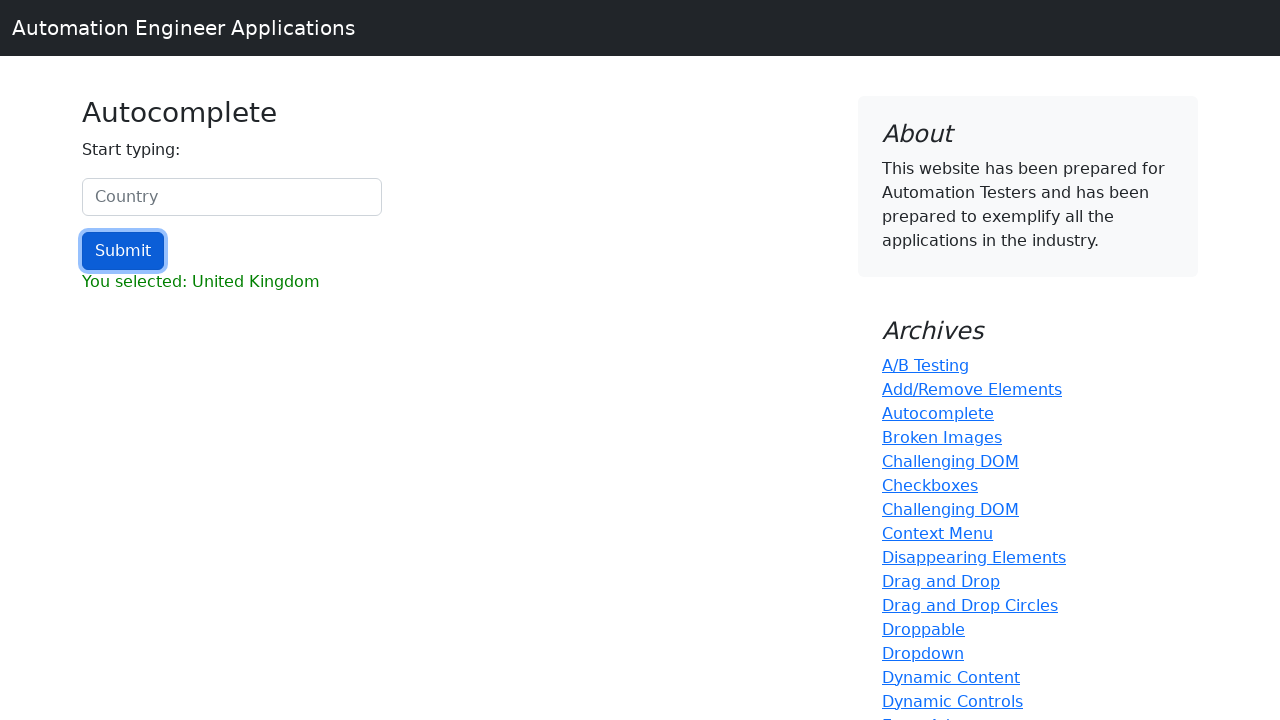